Tests dynamic form interaction by selecting a checkbox, capturing its label, using that label to select from dropdown and fill a text field, then verifying the label appears in an alert

Starting URL: https://www.rahulshettyacademy.com/AutomationPractice/

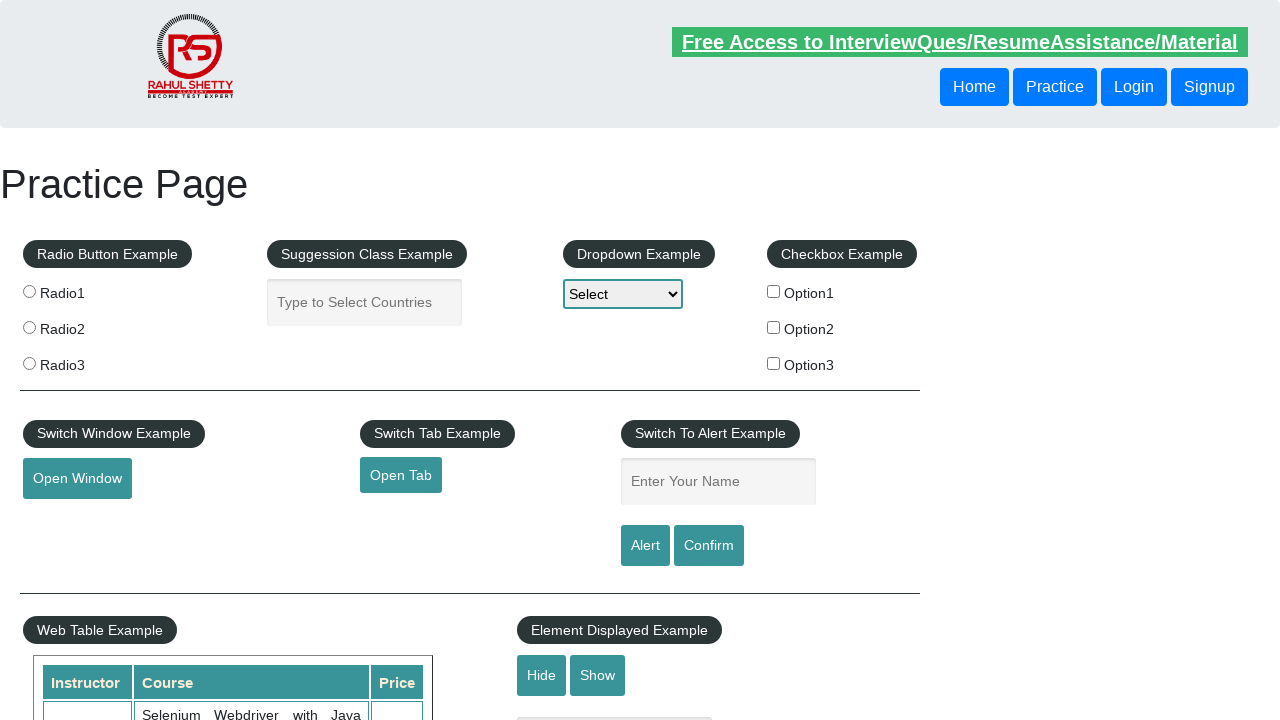

Clicked the second checkbox option at (774, 327) on input#checkBoxOption2
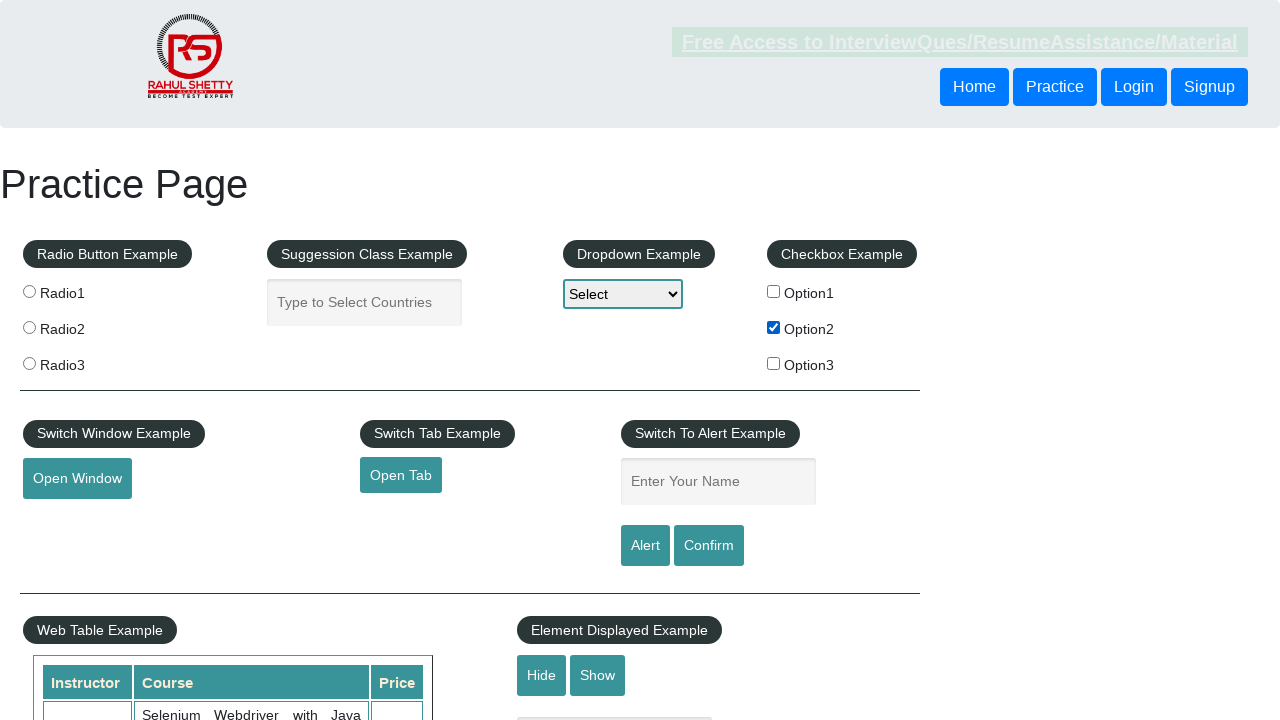

Captured checkbox label text
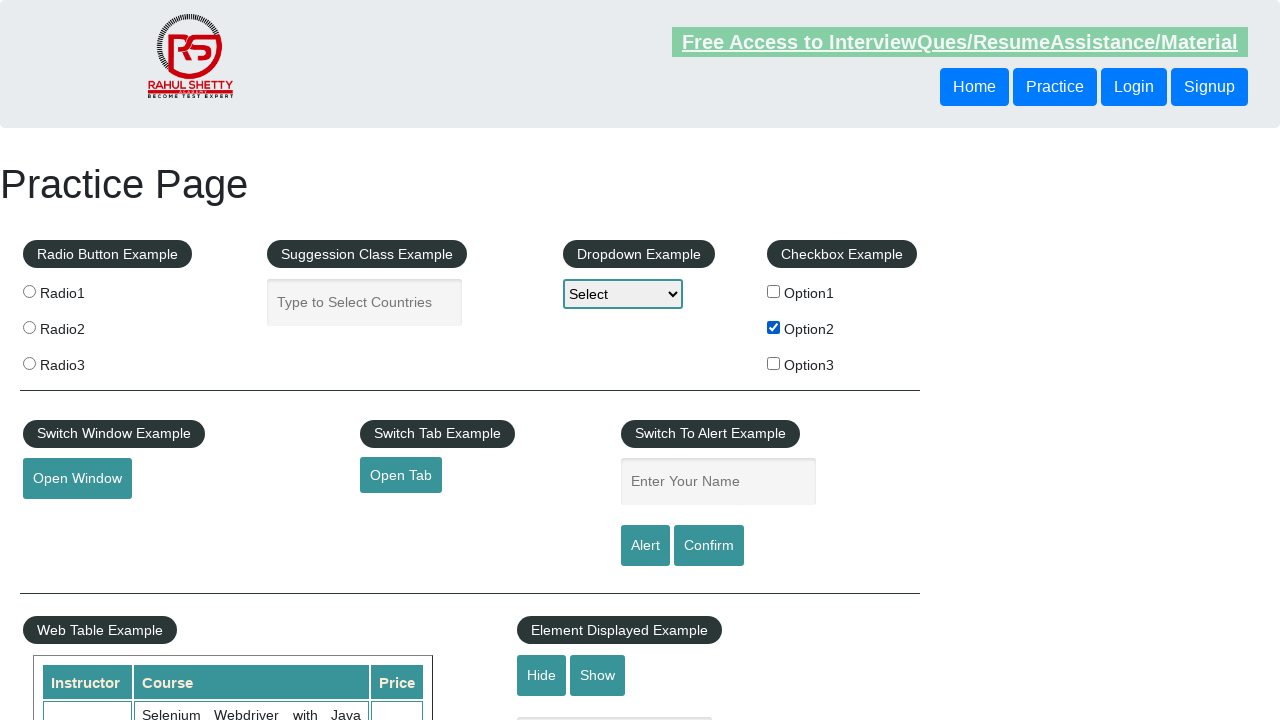

Selected 'Option2' from dropdown using captured label on select#dropdown-class-example
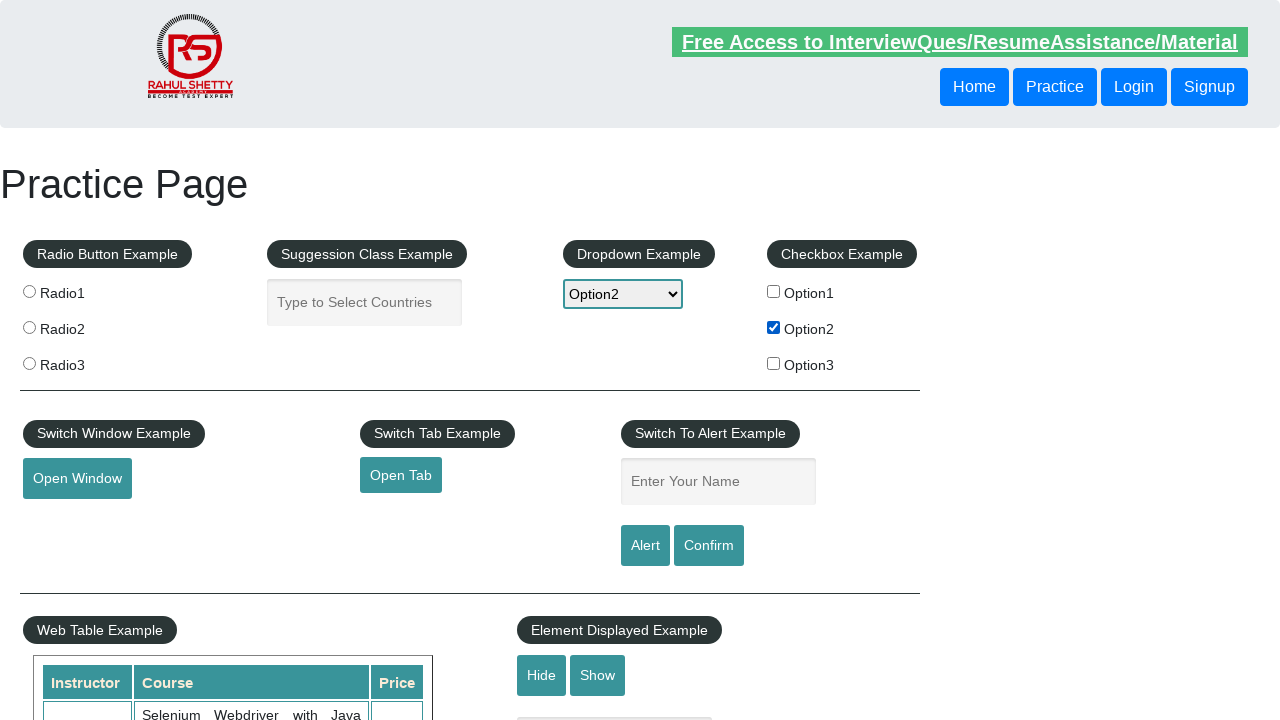

Filled name field with 'Option2' on #name
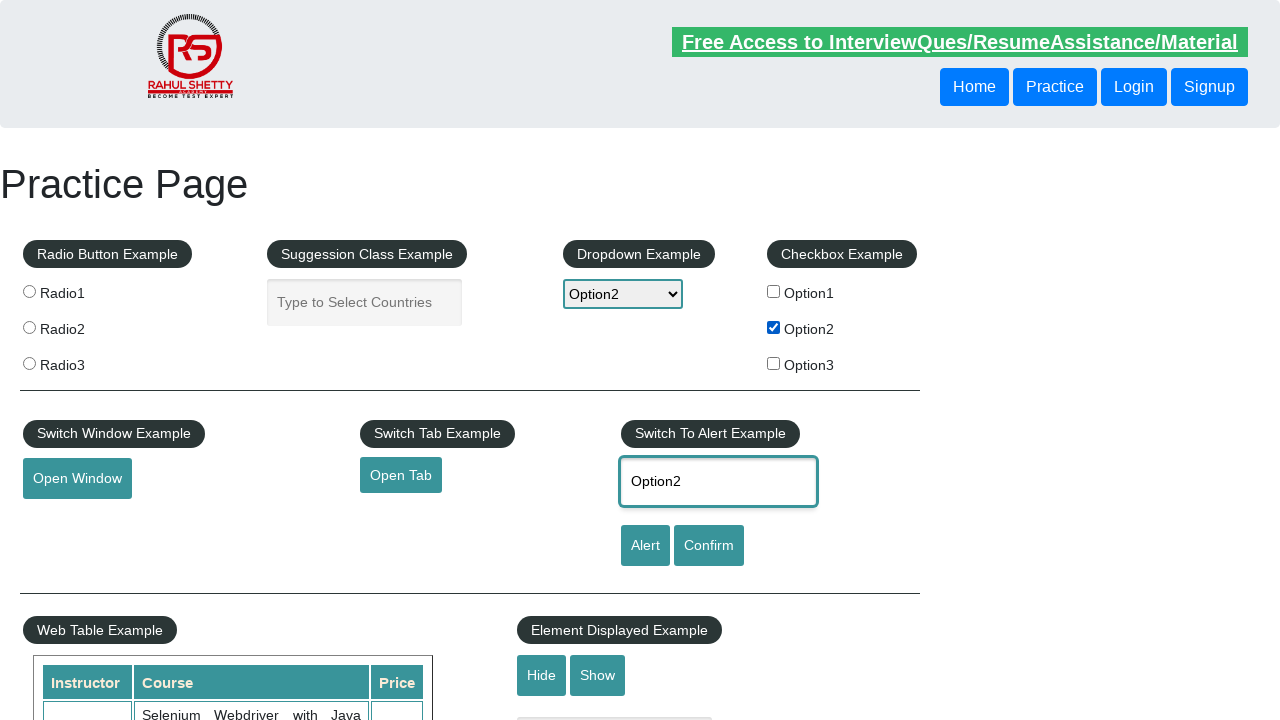

Clicked alert button at (645, 546) on #alertbtn
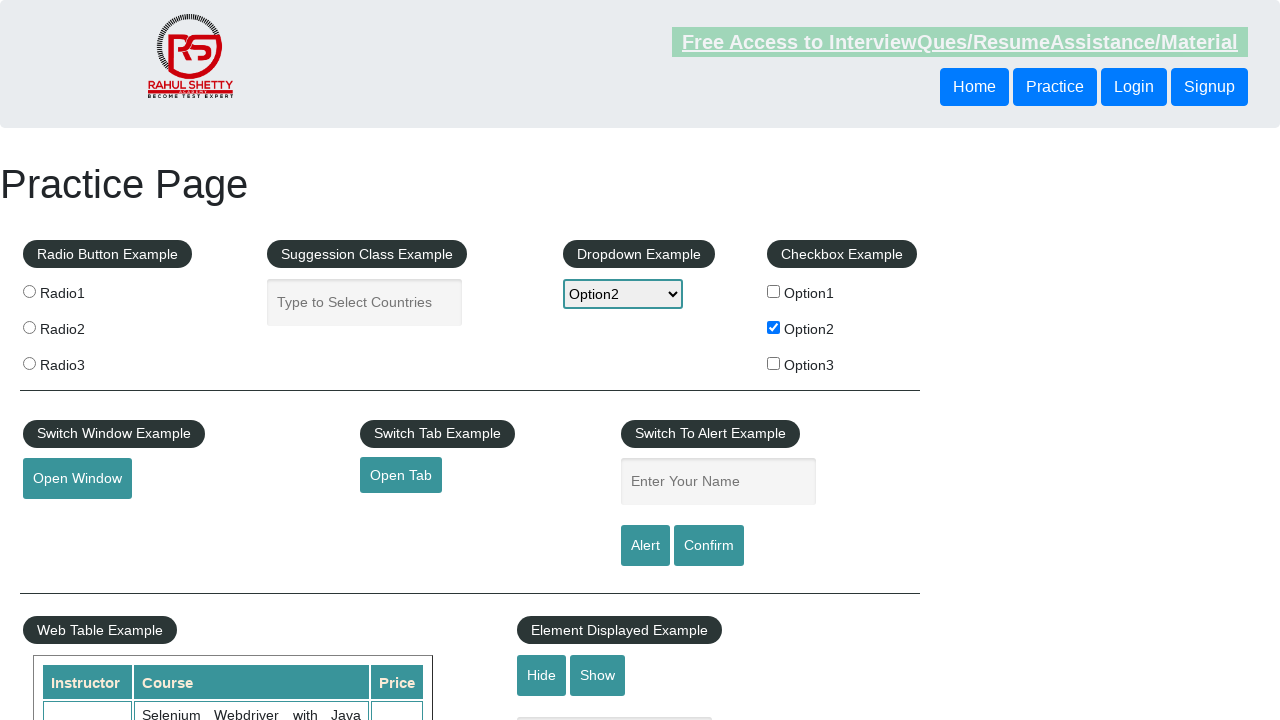

Alert dialog accepted
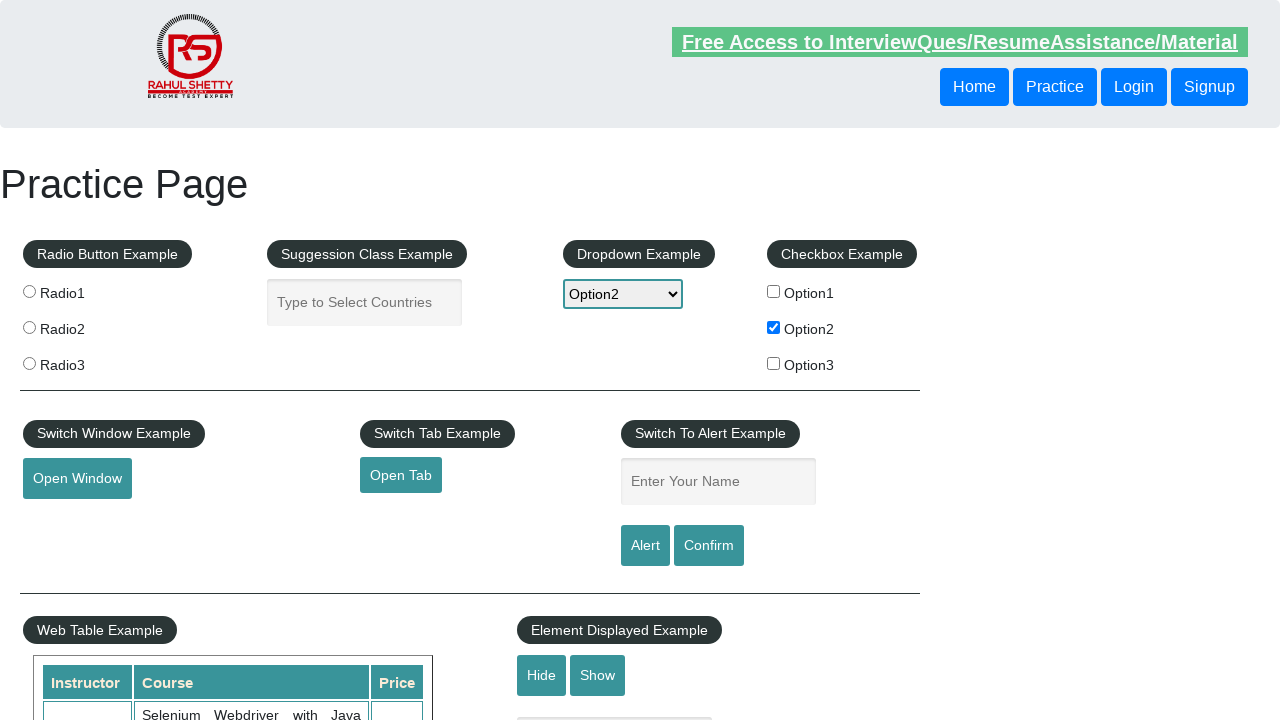

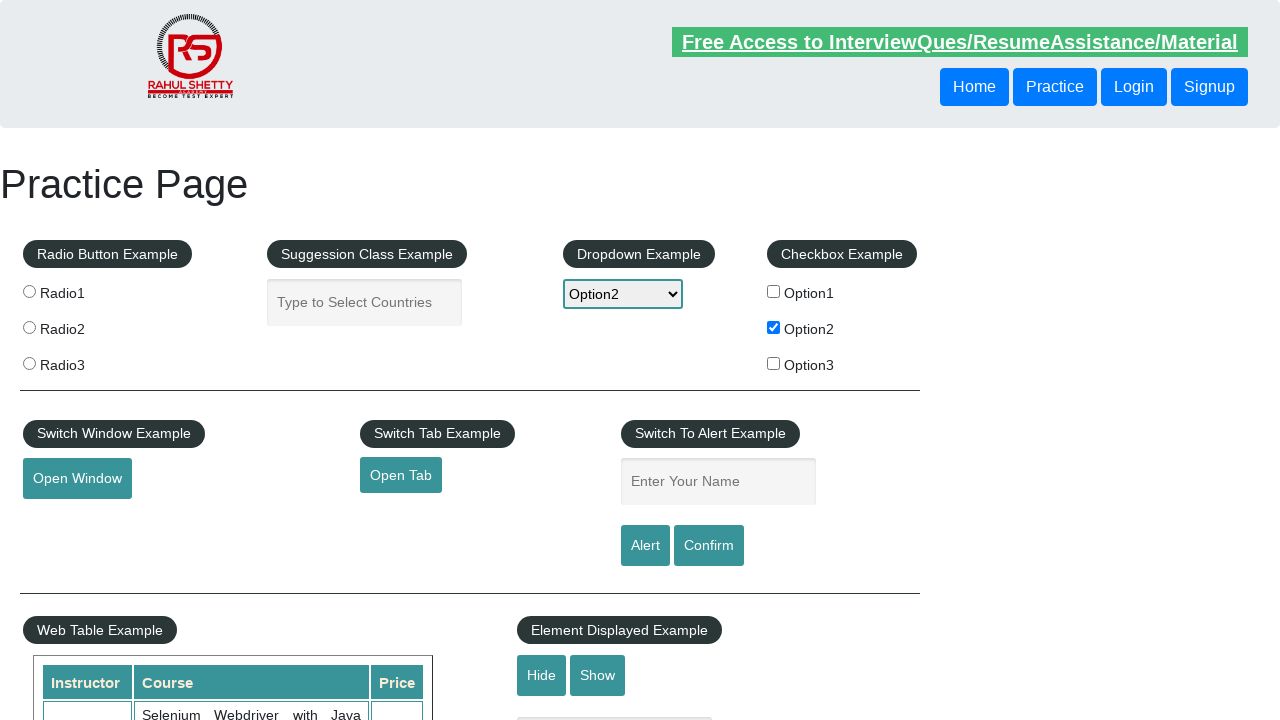